Tests that the browser back button works correctly with todo filters.

Starting URL: https://demo.playwright.dev/todomvc

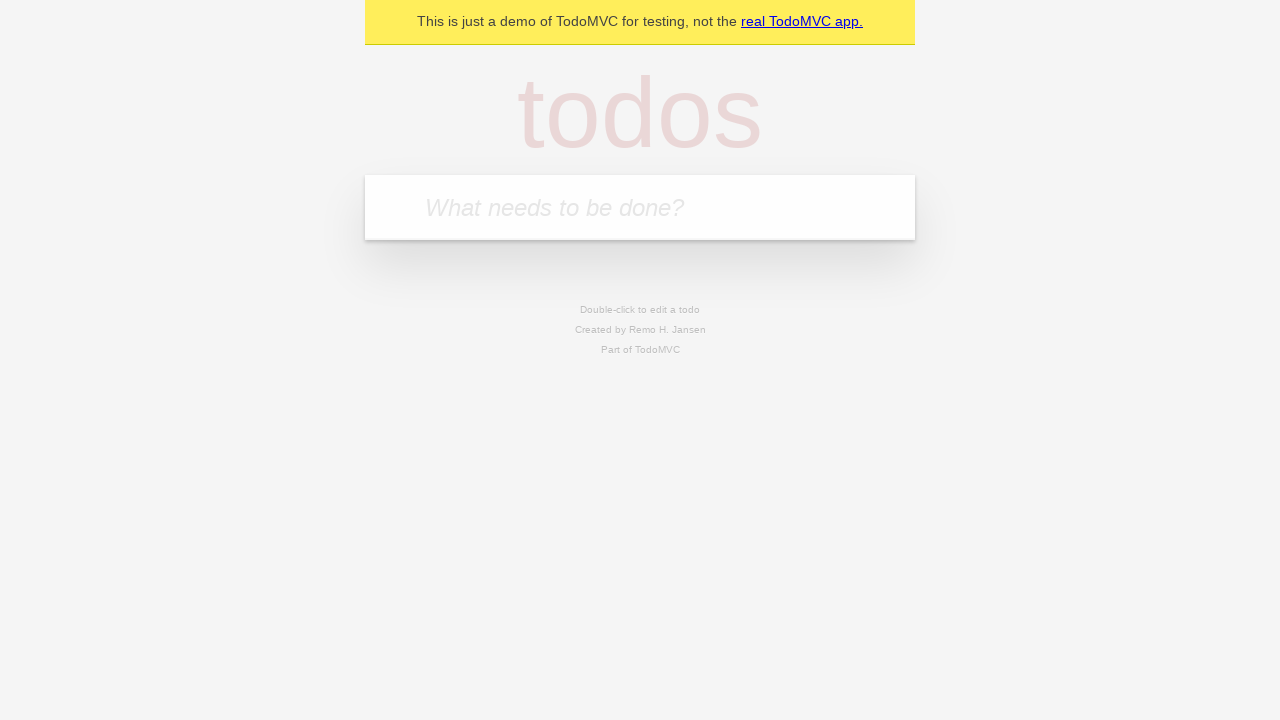

Filled todo input with 'buy some cheese' on internal:attr=[placeholder="What needs to be done?"i]
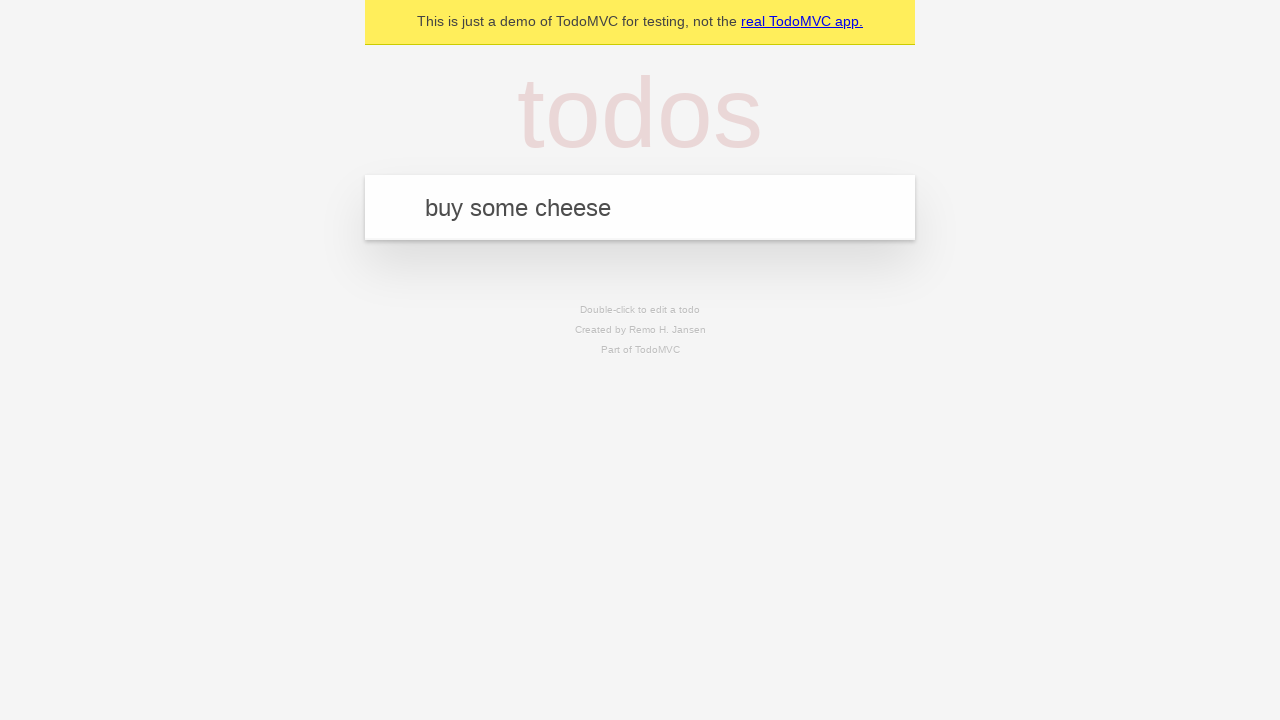

Pressed Enter to create first todo on internal:attr=[placeholder="What needs to be done?"i]
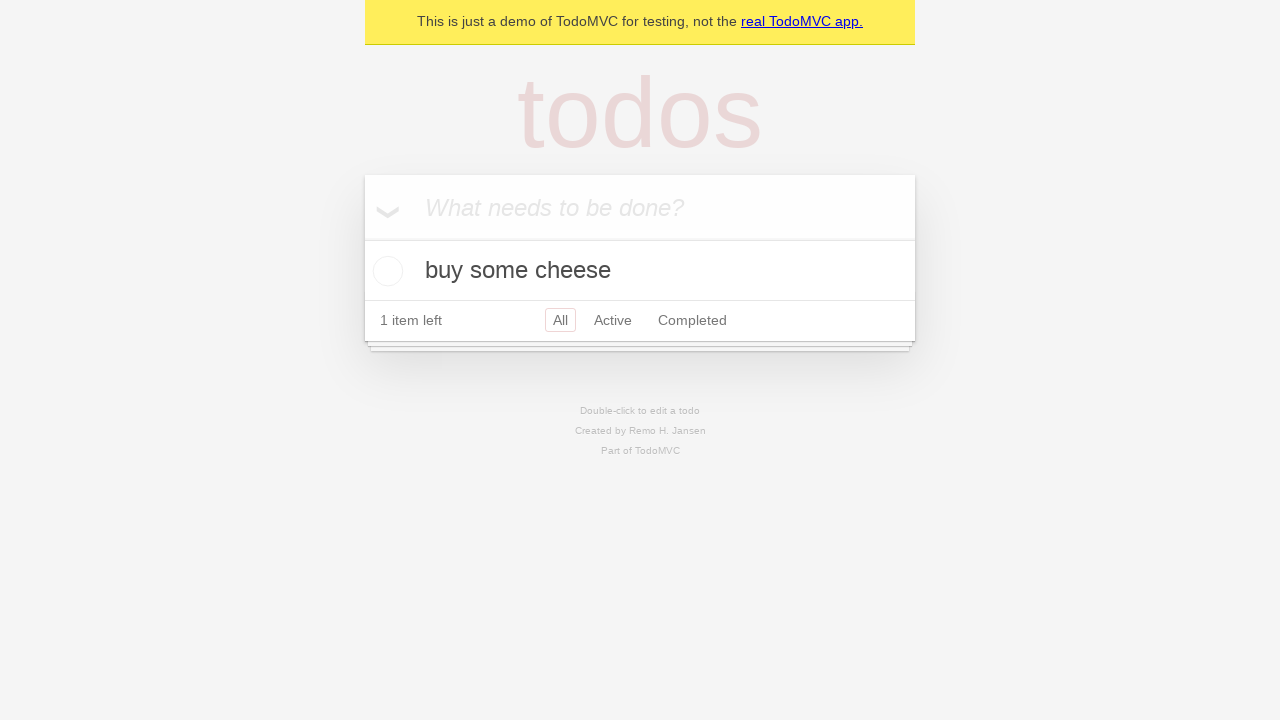

Filled todo input with 'feed the cat' on internal:attr=[placeholder="What needs to be done?"i]
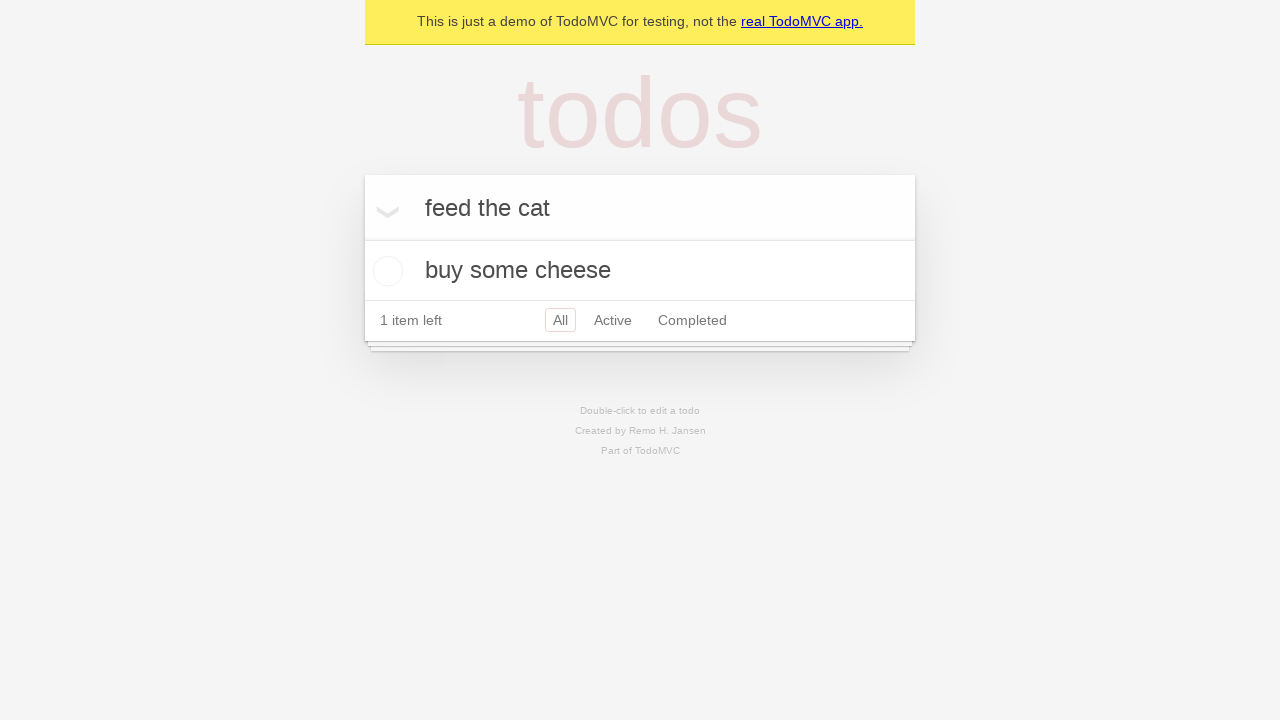

Pressed Enter to create second todo on internal:attr=[placeholder="What needs to be done?"i]
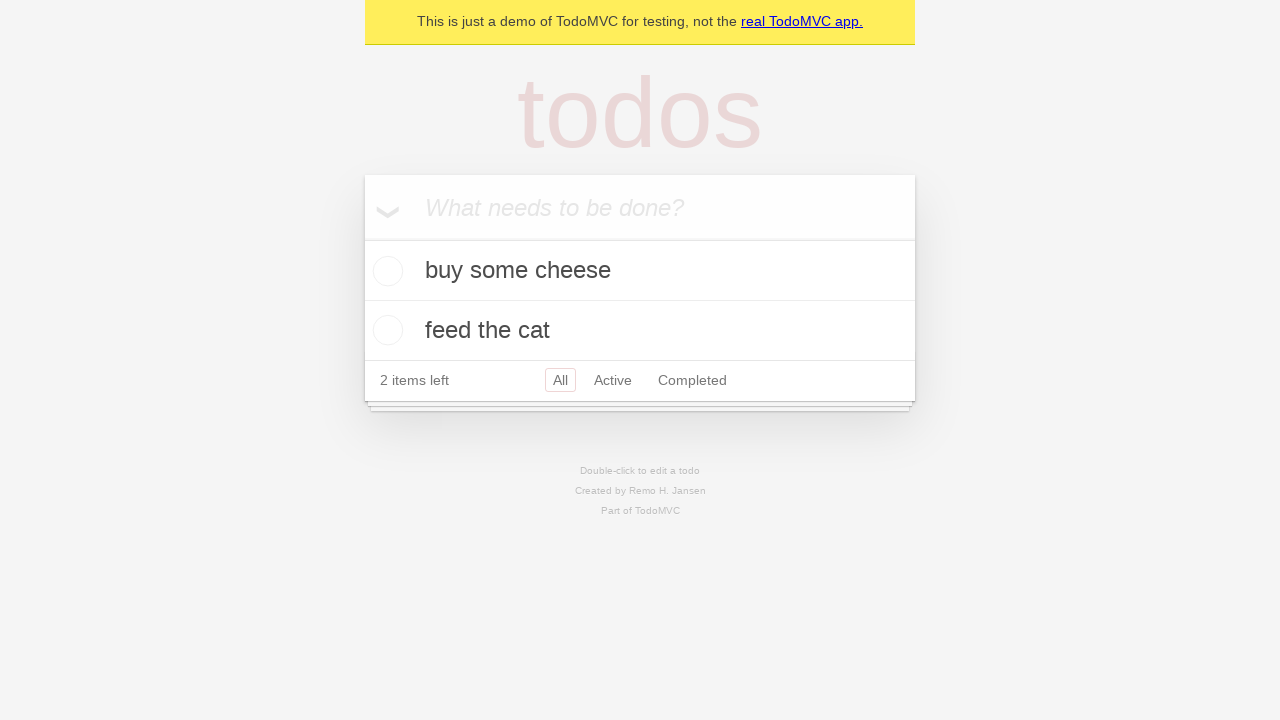

Filled todo input with 'book a doctors appointment' on internal:attr=[placeholder="What needs to be done?"i]
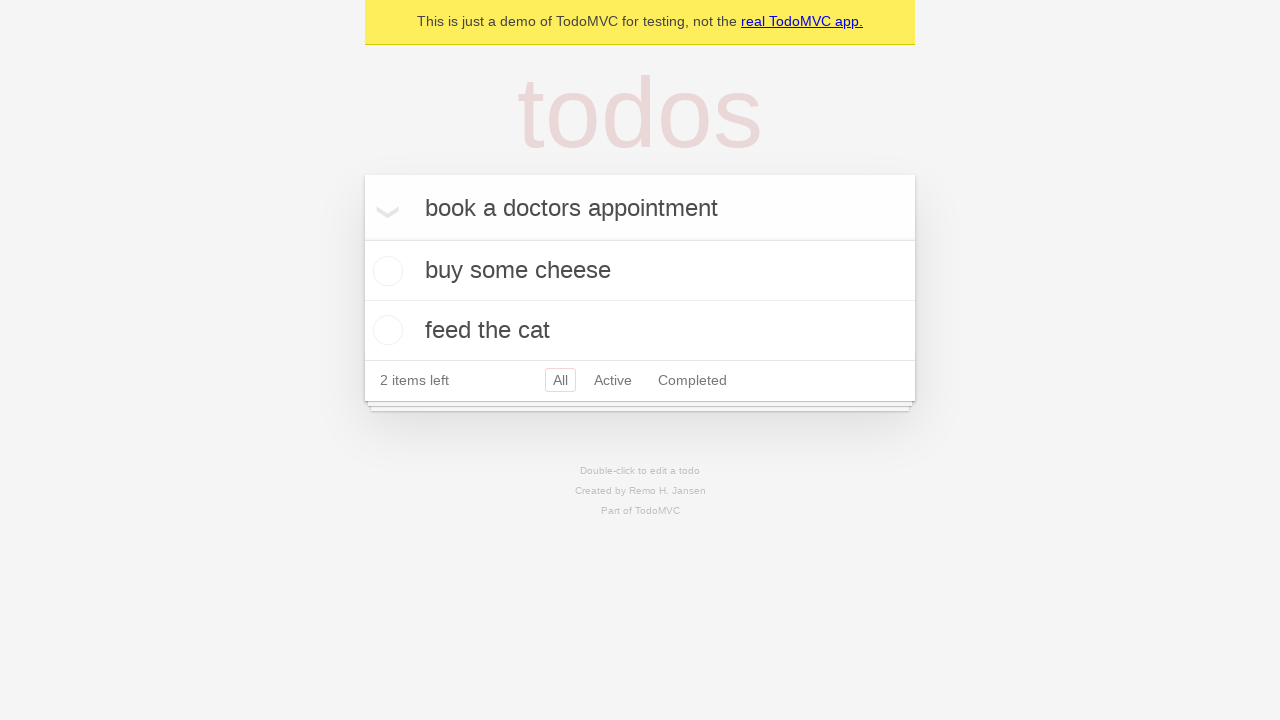

Pressed Enter to create third todo on internal:attr=[placeholder="What needs to be done?"i]
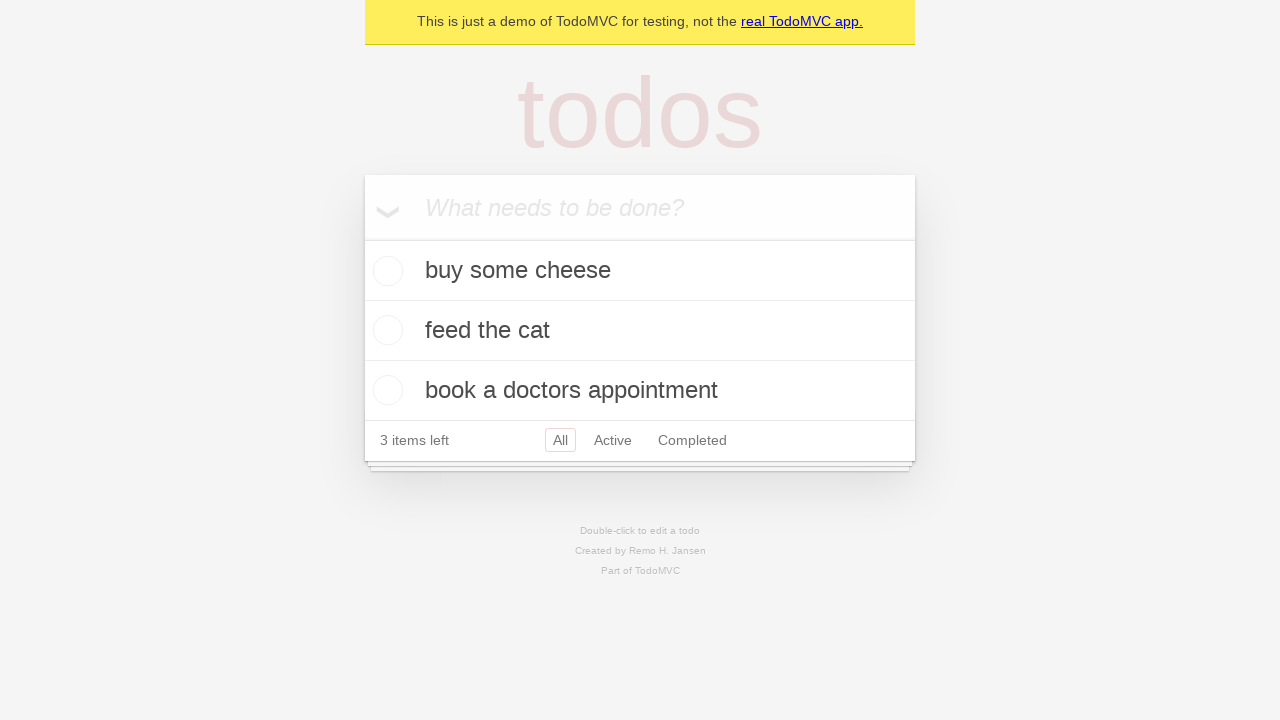

Checked the second todo item at (385, 330) on internal:testid=[data-testid="todo-item"s] >> nth=1 >> internal:role=checkbox
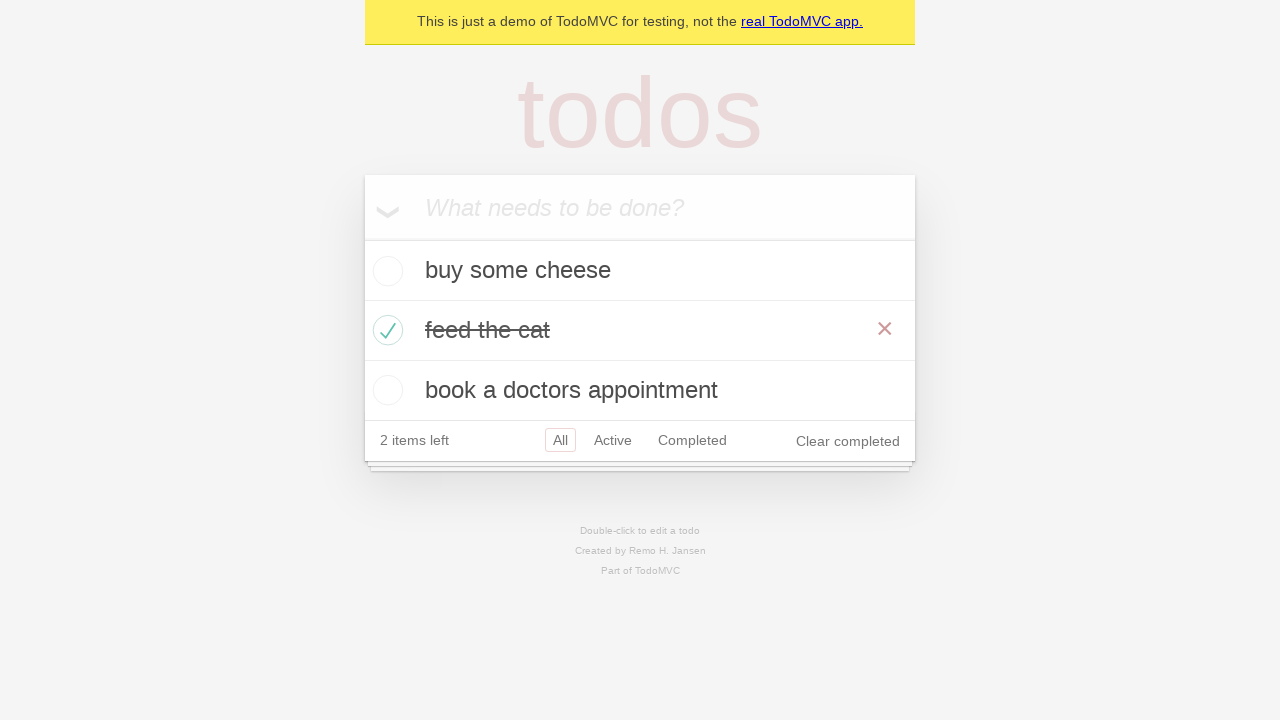

Clicked 'All' filter link at (560, 440) on internal:role=link[name="All"i]
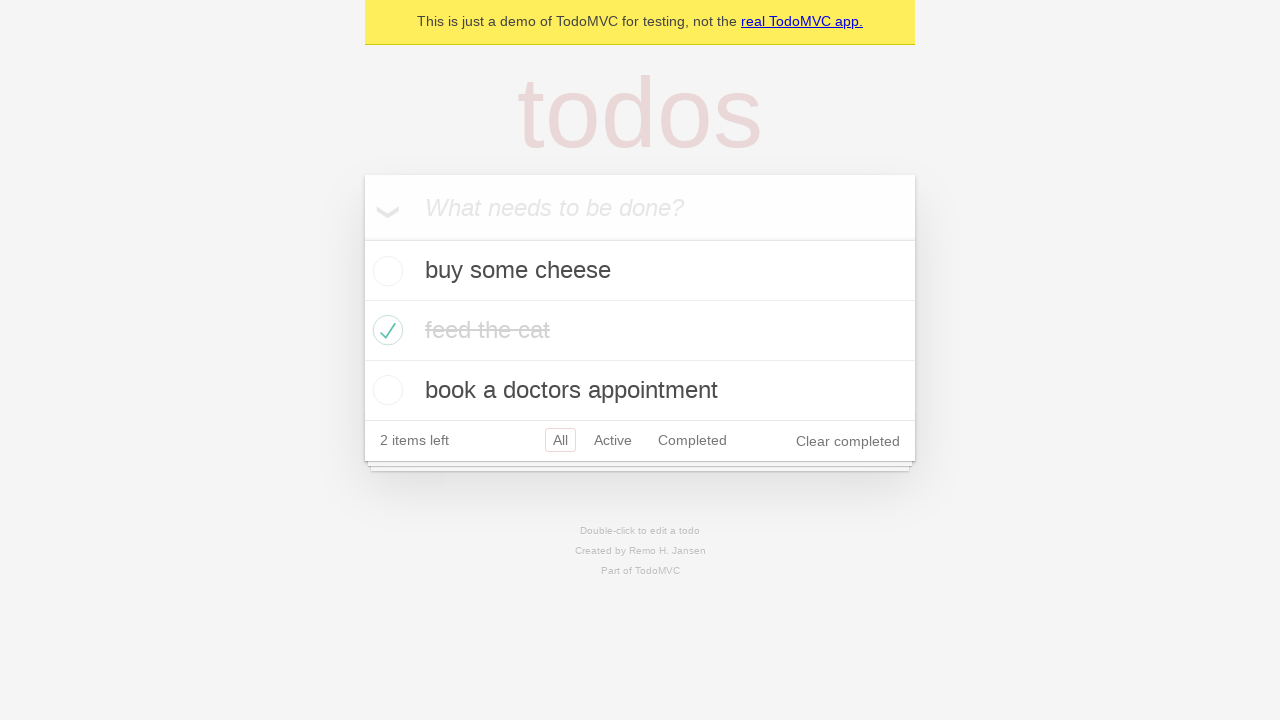

Clicked 'Active' filter link at (613, 440) on internal:role=link[name="Active"i]
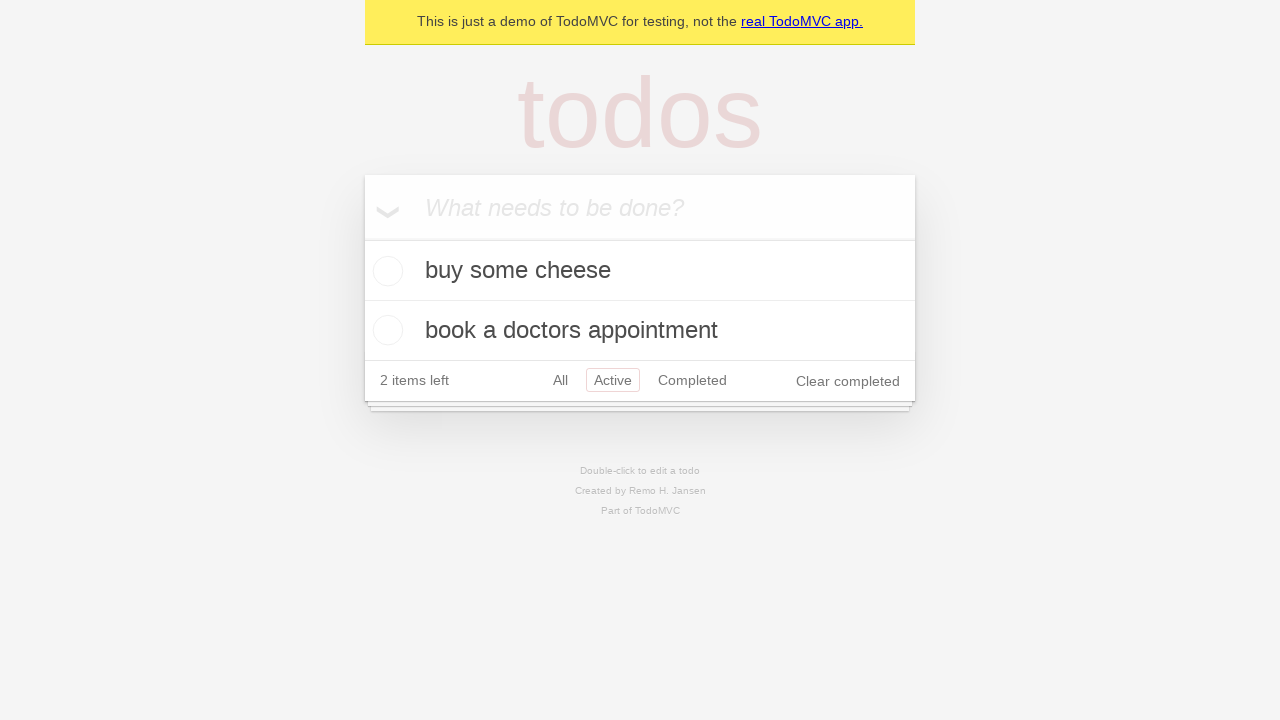

Clicked 'Completed' filter link at (692, 380) on internal:role=link[name="Completed"i]
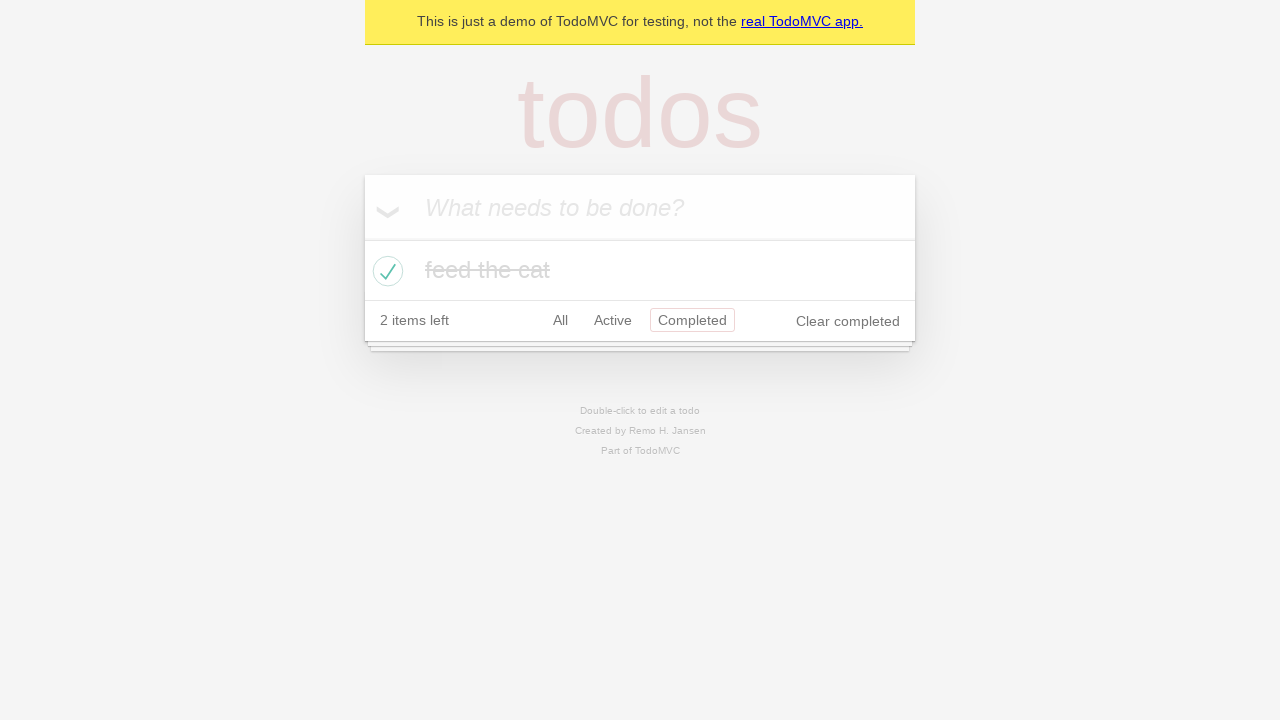

Navigated back to previous filter
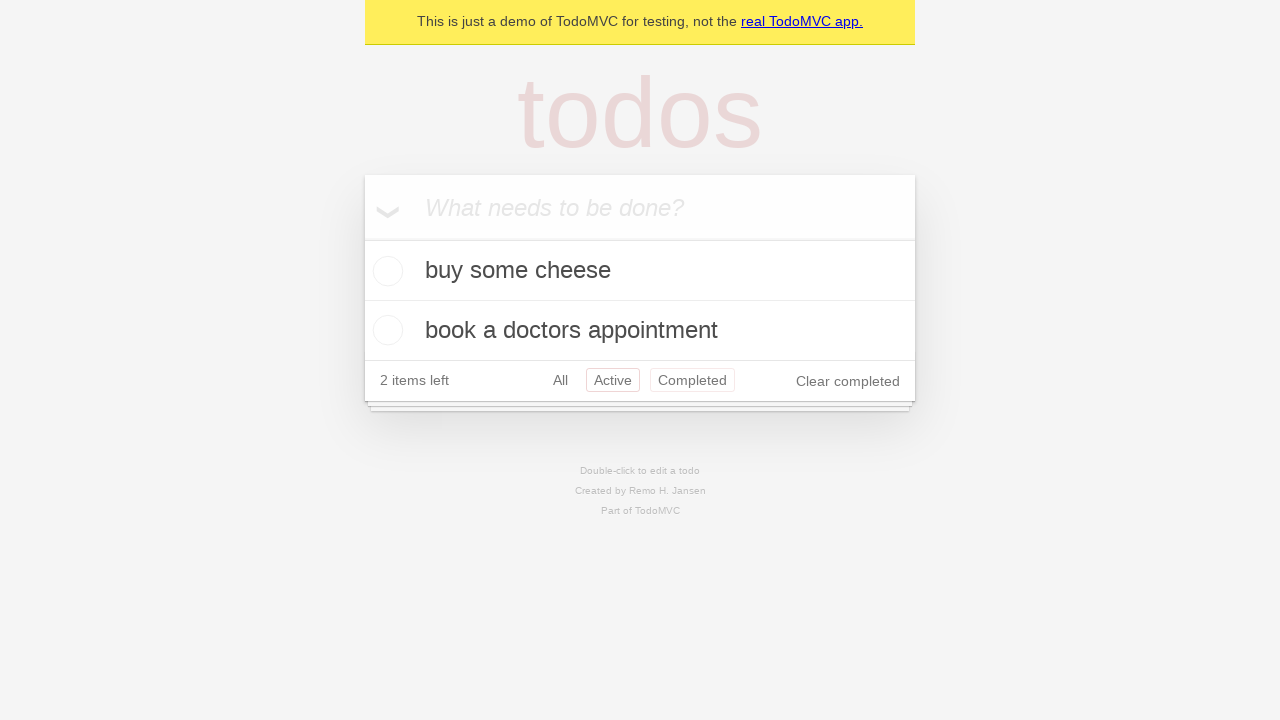

Navigated back to previous filter again
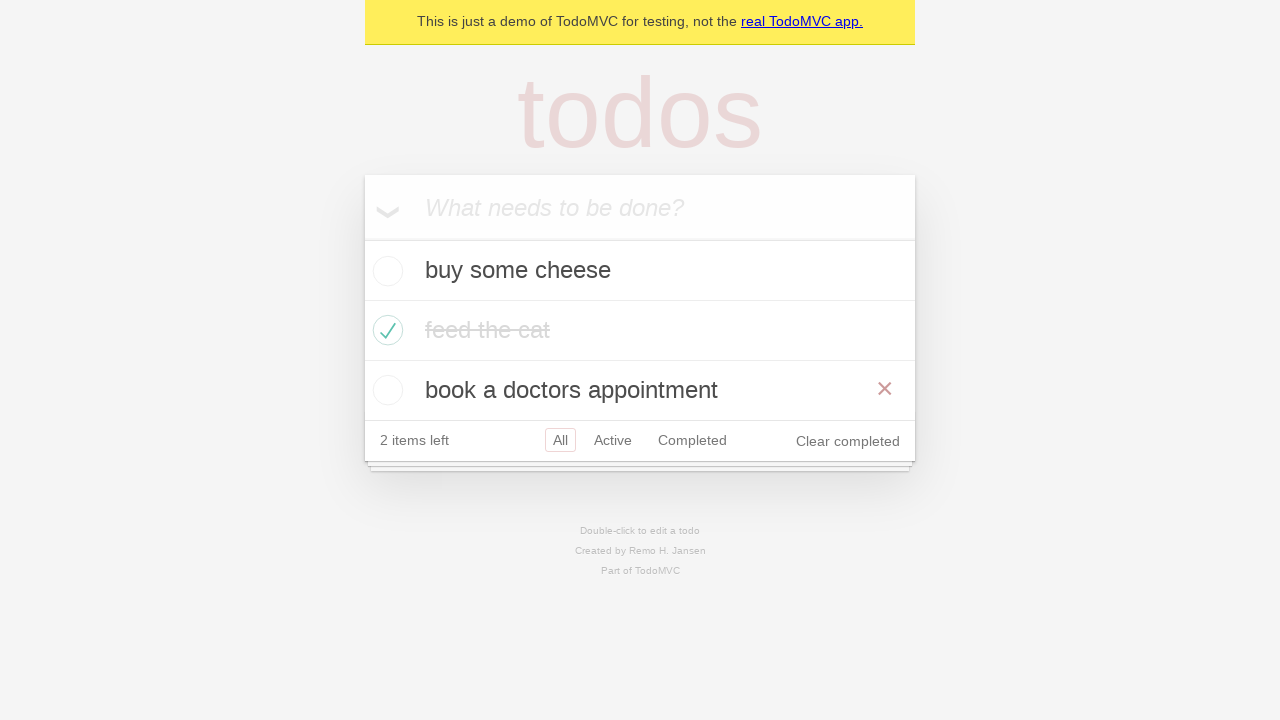

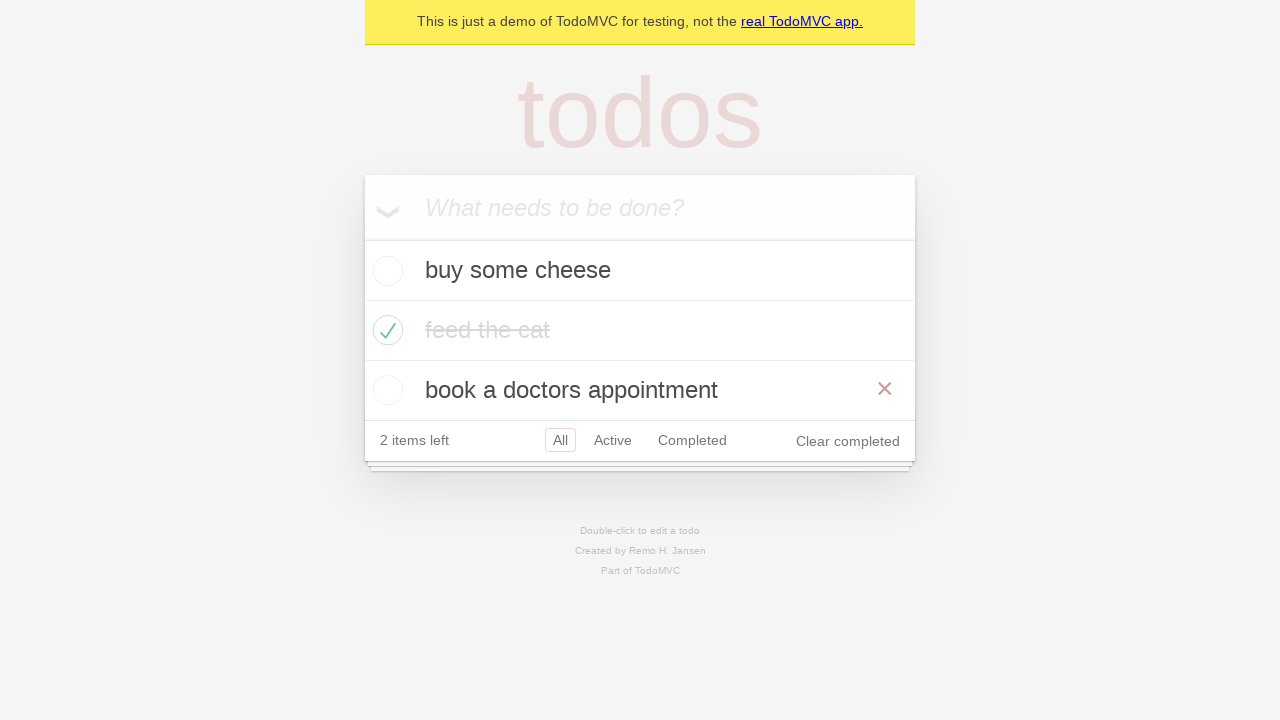